Tests a form that requires reading a value from the page, calculating a mathematical result, filling the answer, checking checkboxes, and submitting the form with scrolling

Starting URL: http://SunInJuly.github.io/execute_script.html

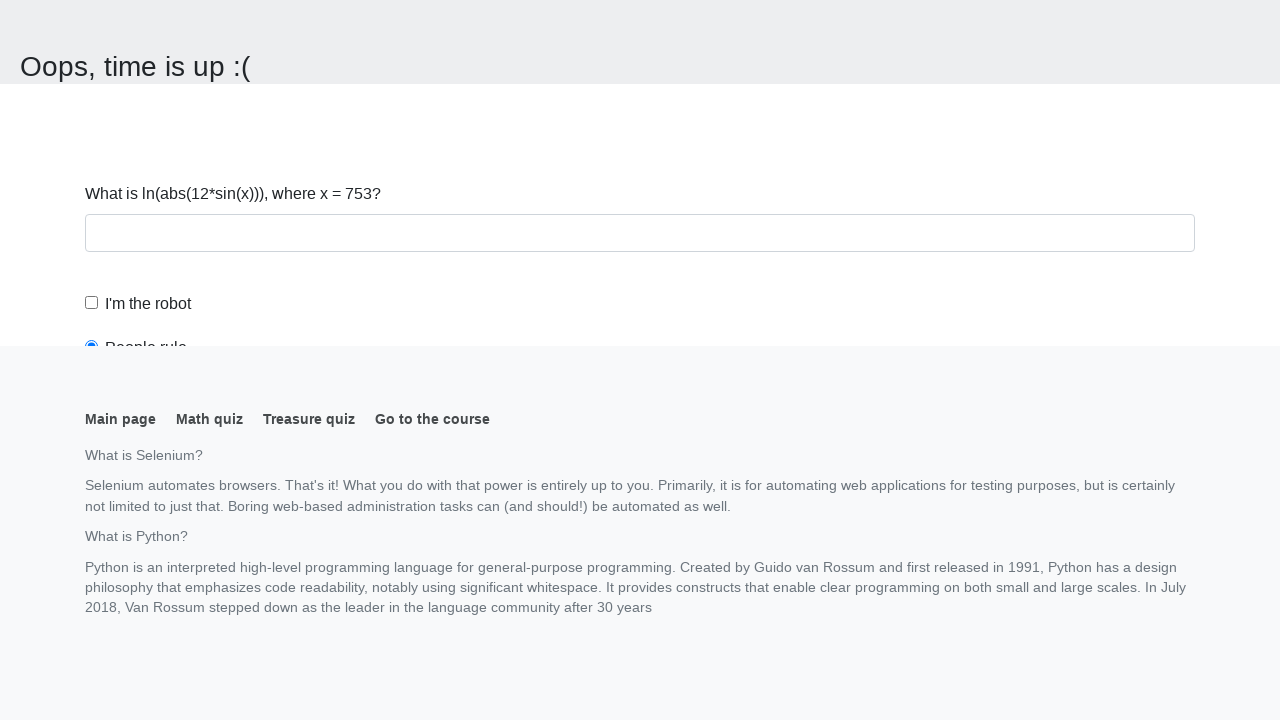

Navigated to the form page
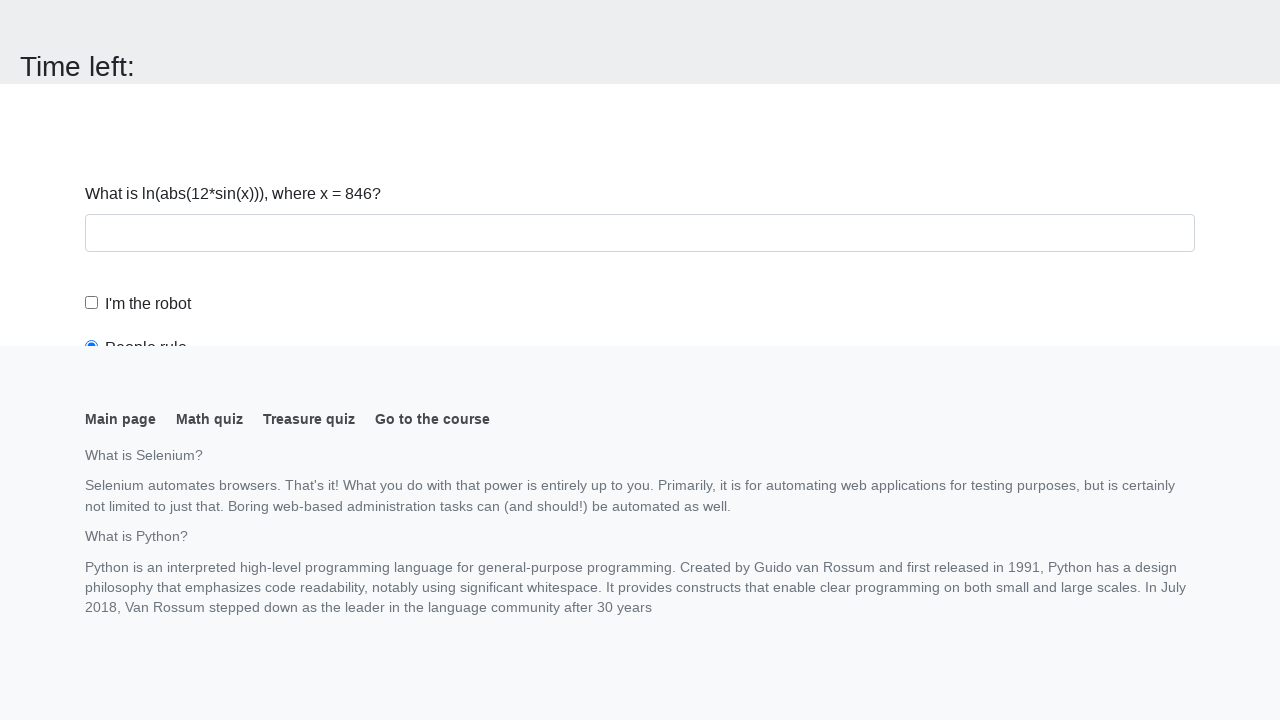

Read input value from the page: 846
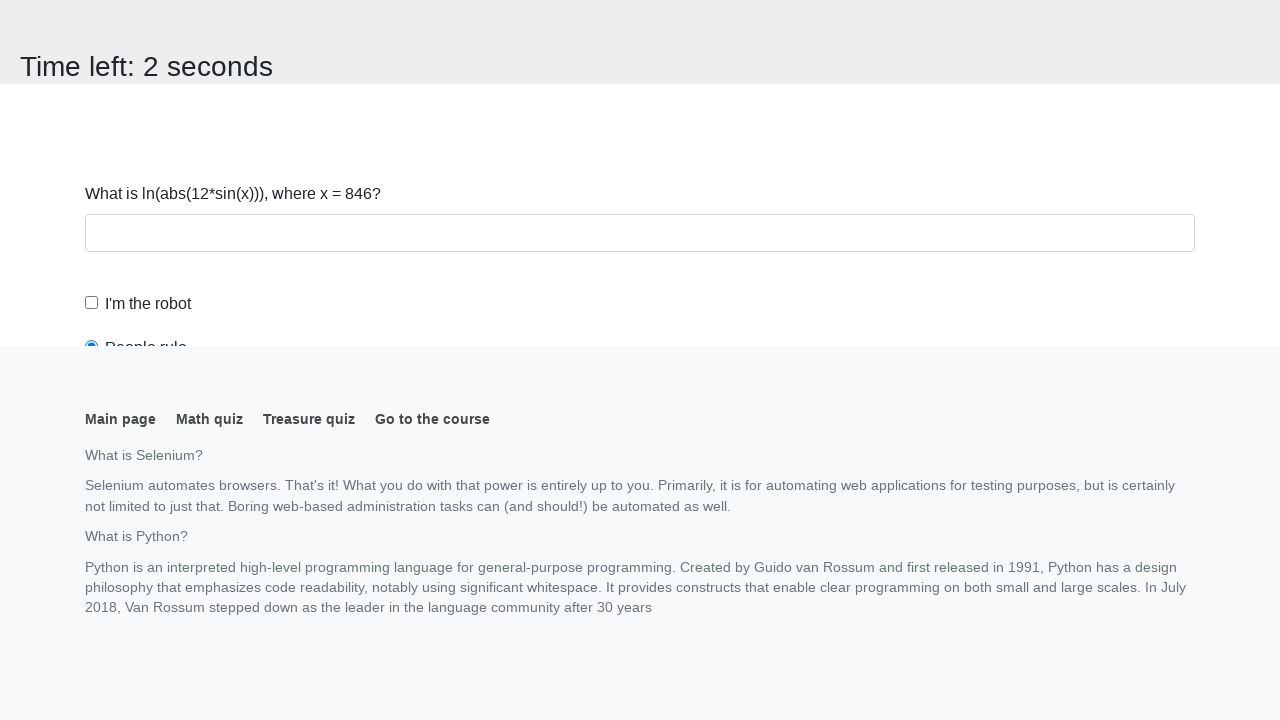

Calculated mathematical result using formula: log(abs(12*sin(x)))
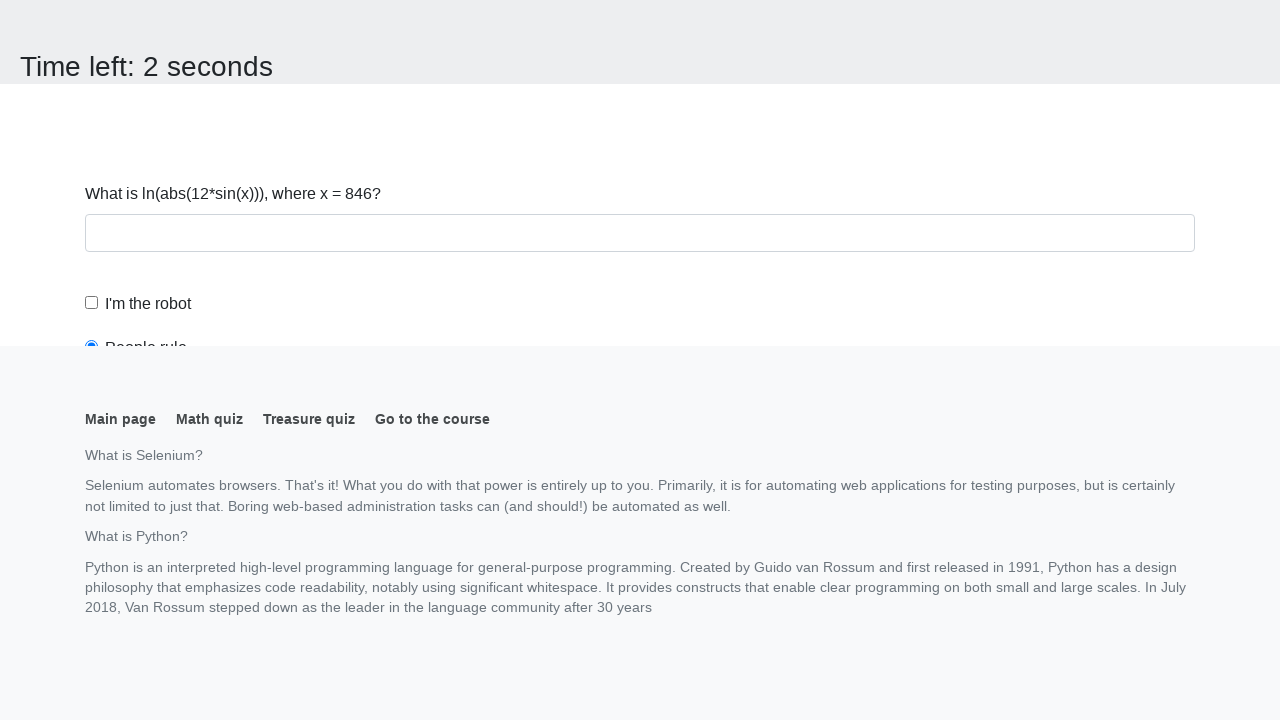

Filled answer field with calculated value: 2.2497792468903905 on #answer
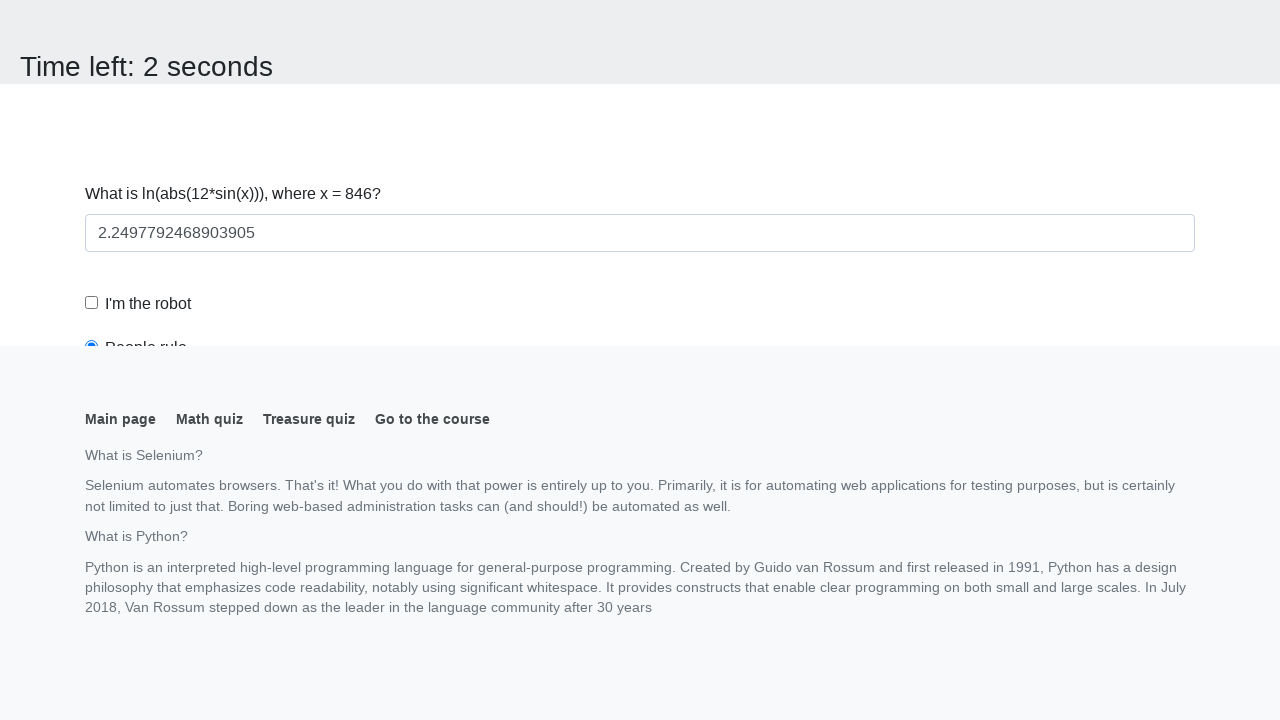

Checked the robot checkbox at (92, 303) on #robotCheckbox
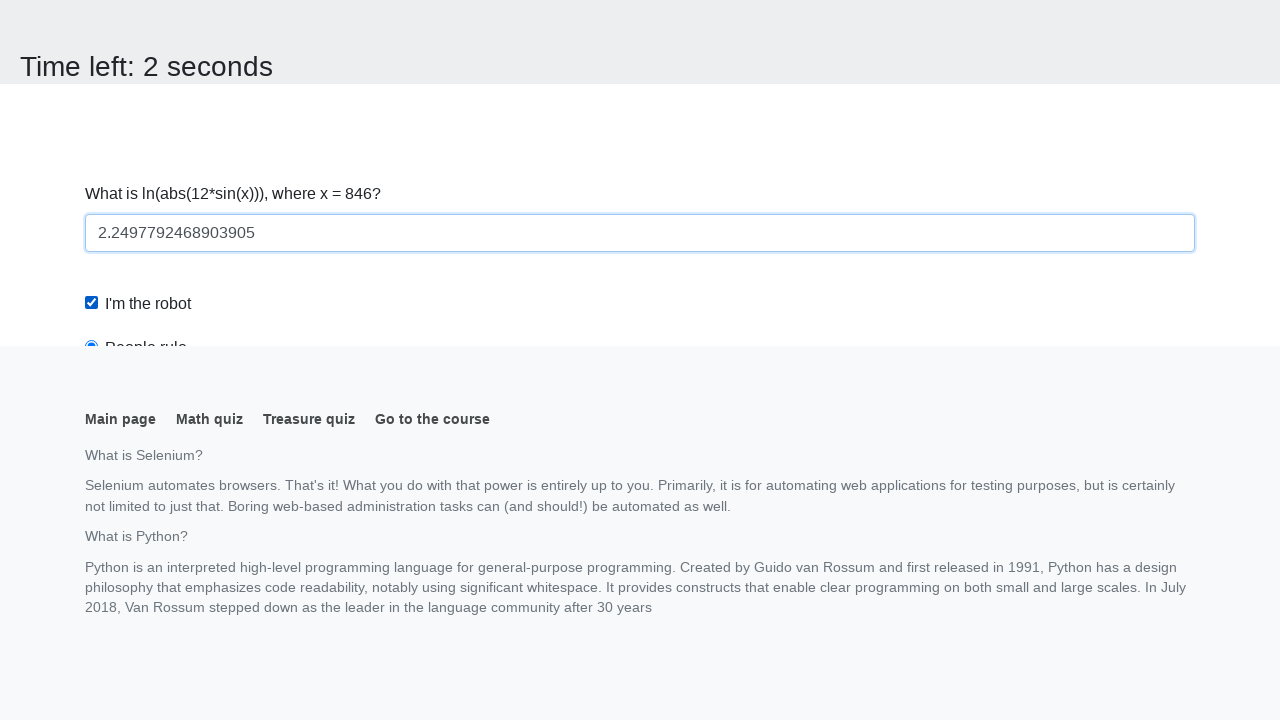

Scrolled down by 100 pixels
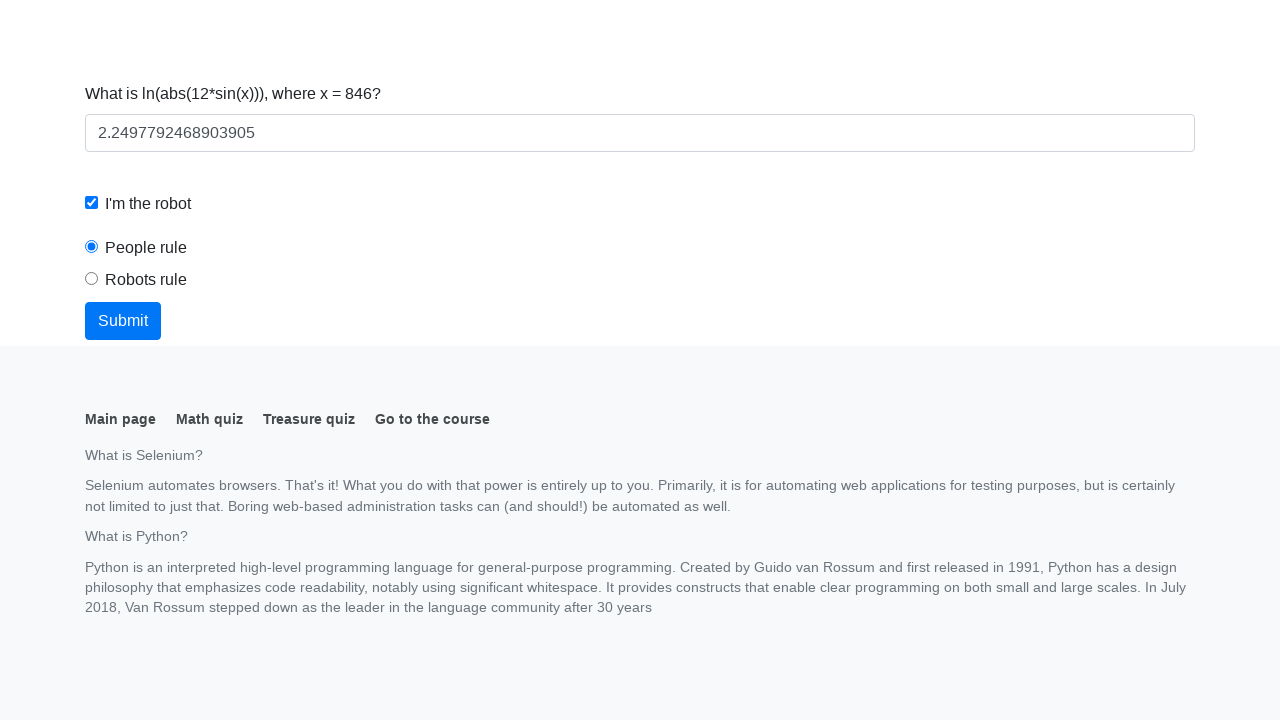

Checked the robots rule checkbox at (92, 279) on #robotsRule
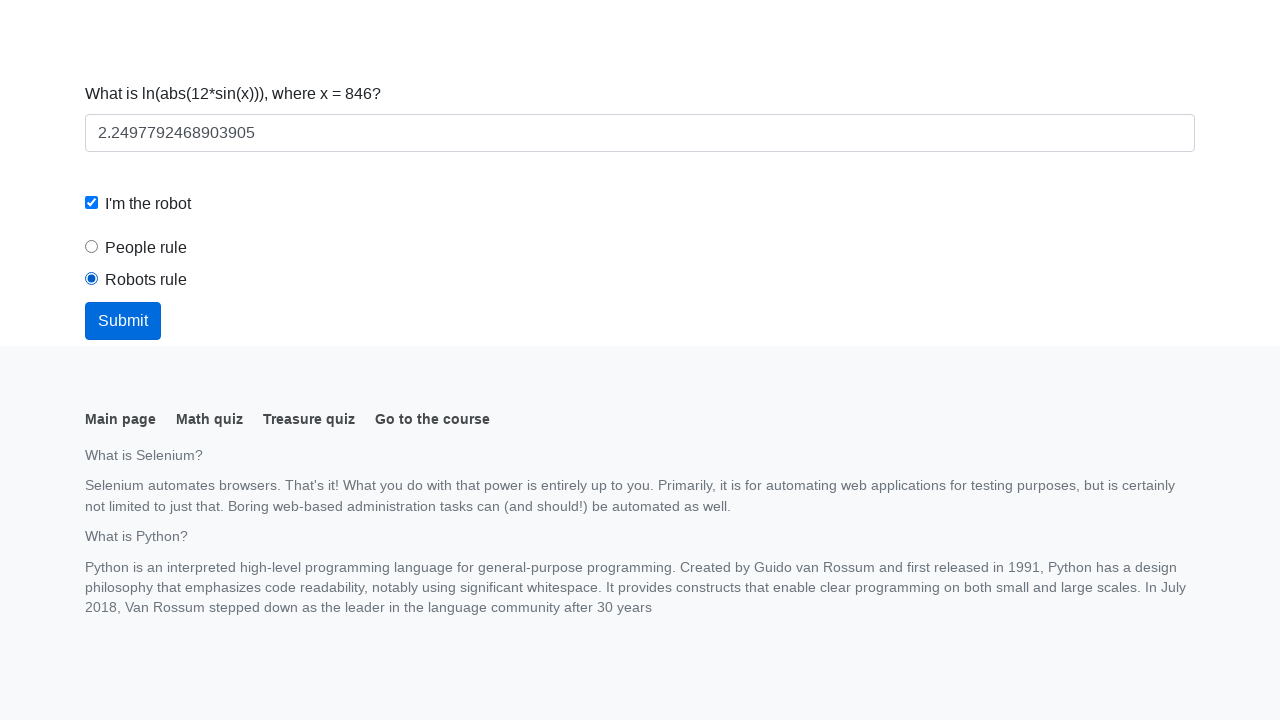

Clicked the submit button at (123, 321) on [type='submit']
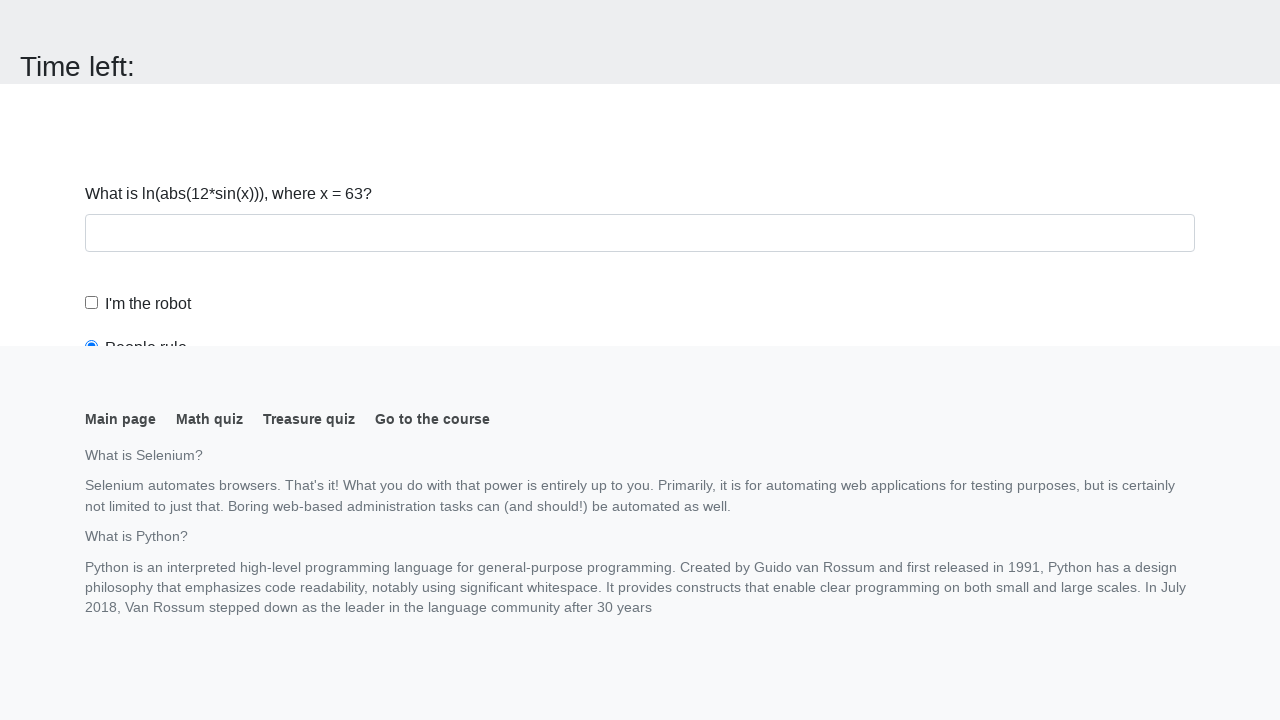

Waited 1000ms for form submission to process
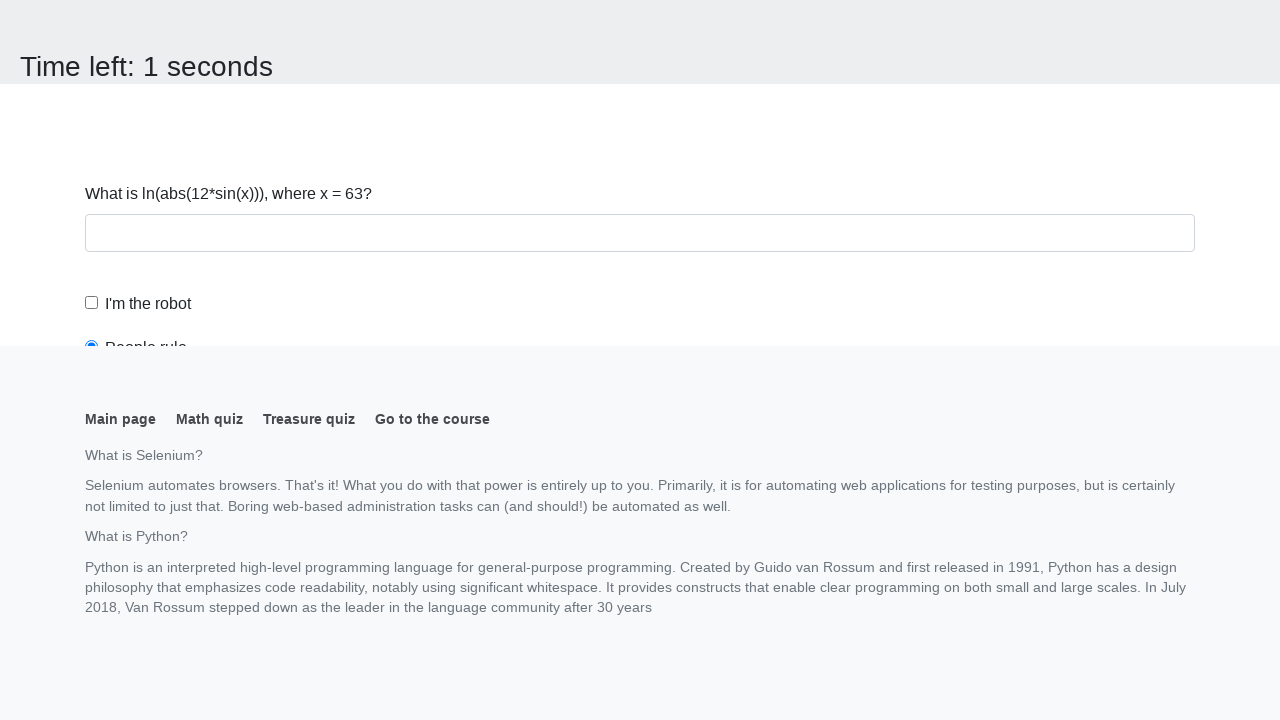

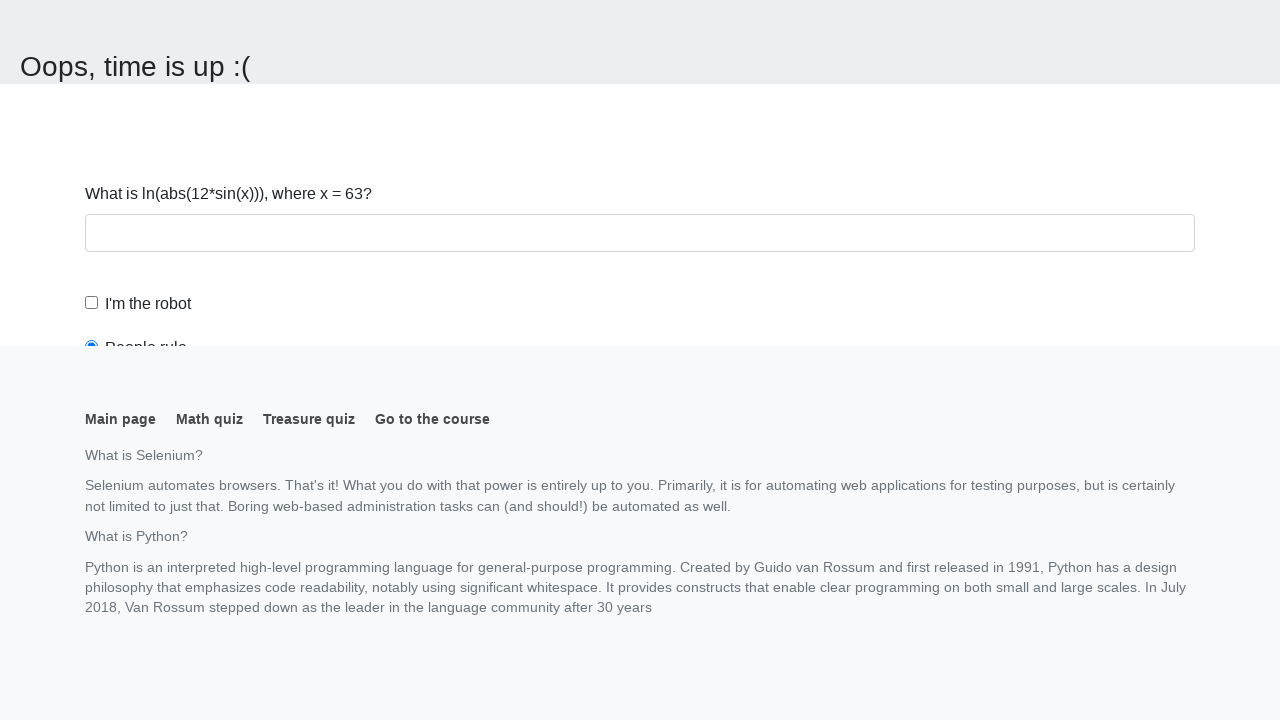